Tests prompt JavaScript alert by clicking a button to trigger the prompt dialog

Starting URL: https://v1.training-support.net/selenium/javascript-alerts

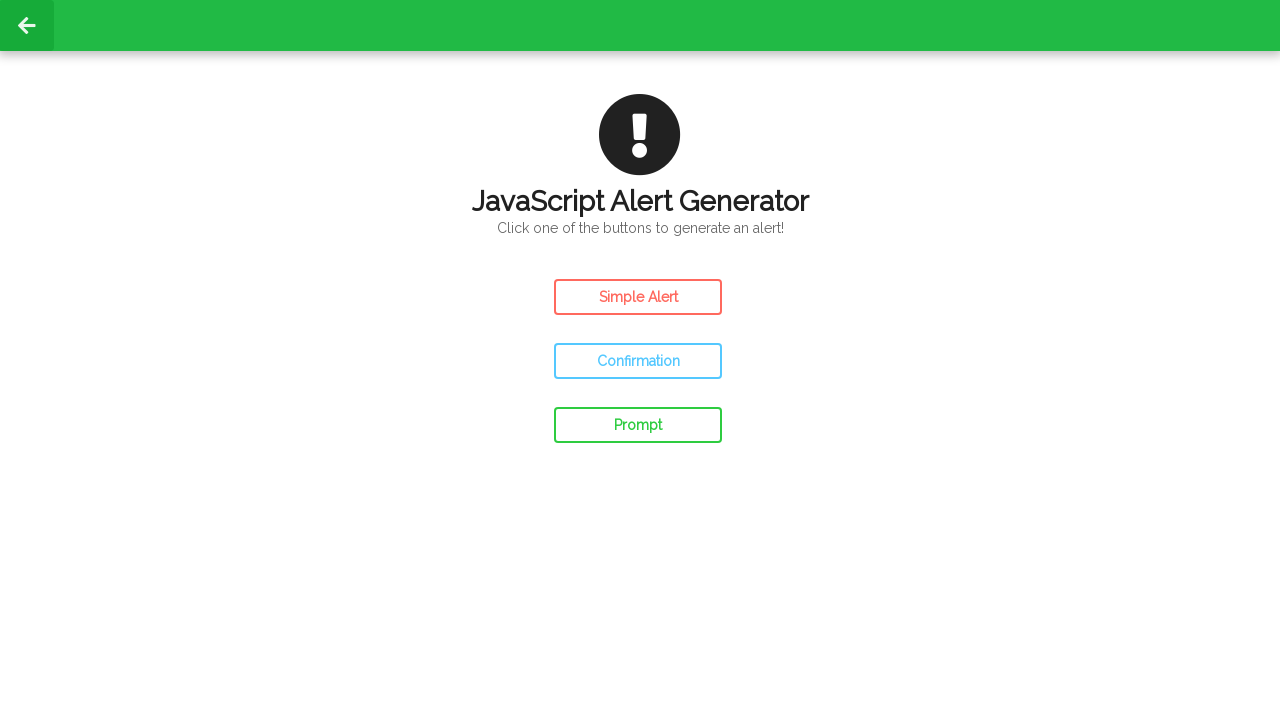

Set up dialog handler to accept prompt with 'Test input text'
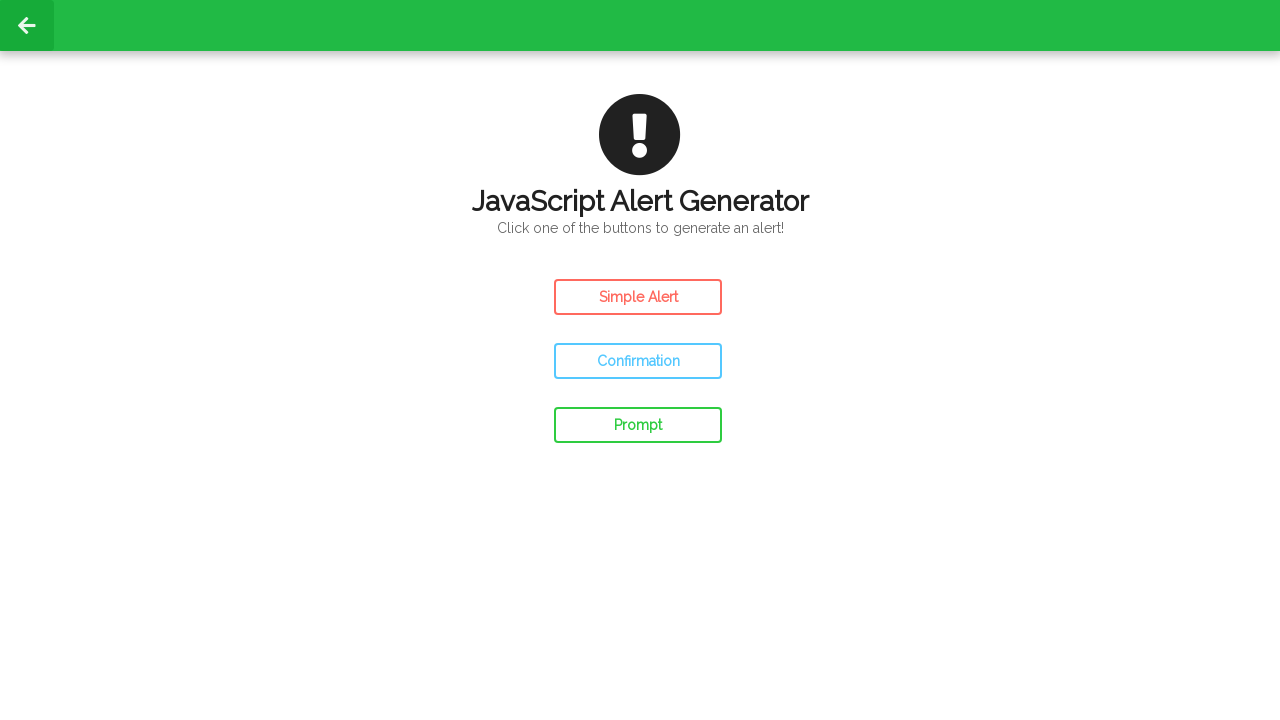

Clicked prompt button to trigger JavaScript prompt dialog at (638, 425) on #prompt
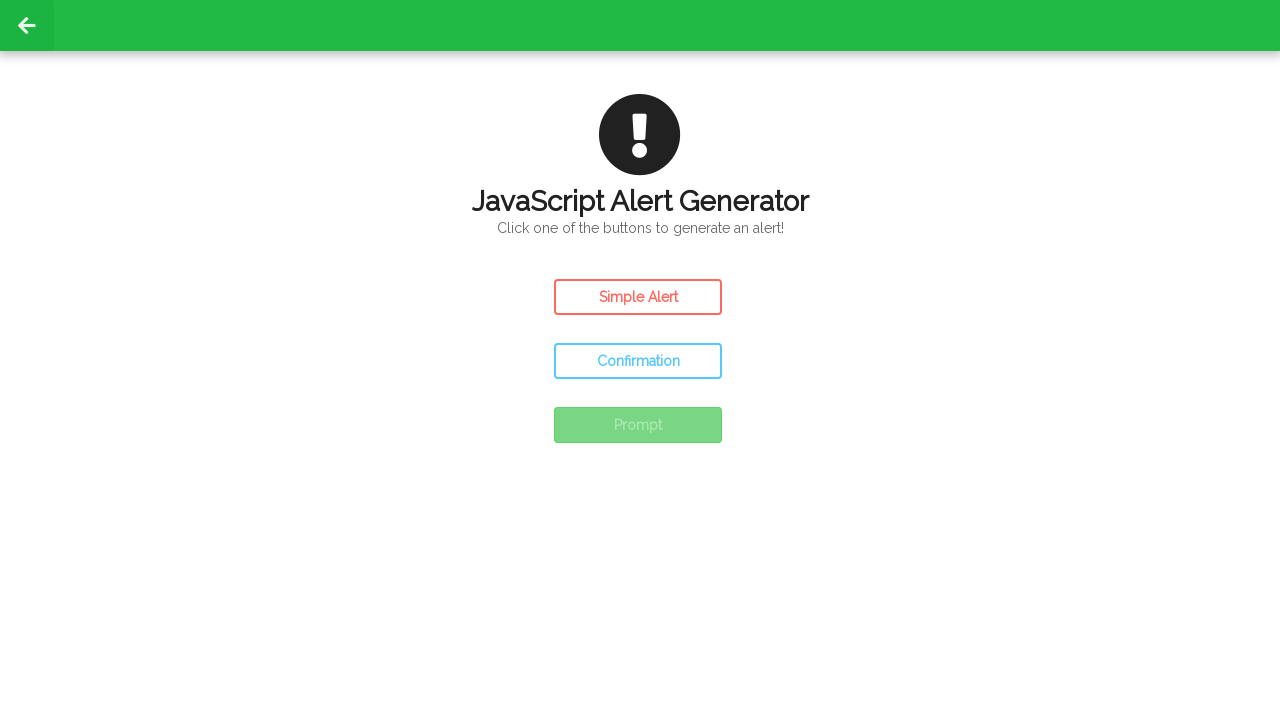

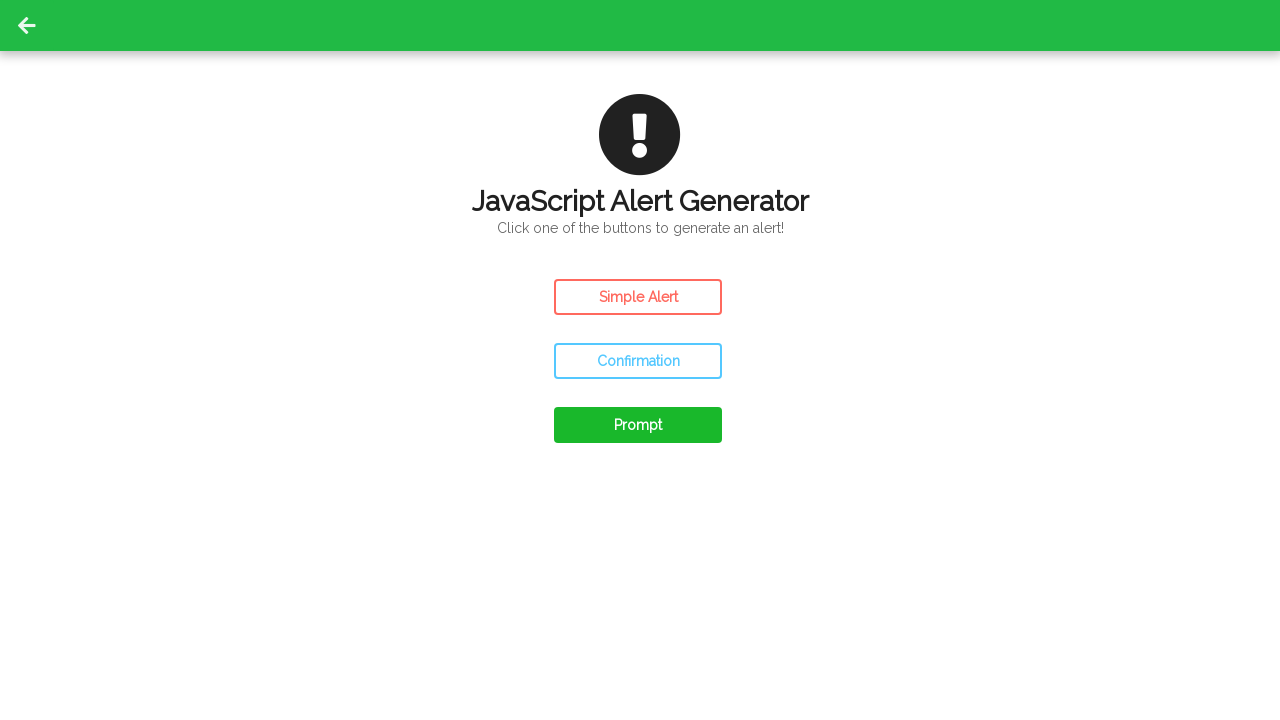